Tests navigation by clicking on "Multiple Buttons" link, verifying the page title, then navigating back and verifying the home page title

Starting URL: https://practice.cydeo.com/

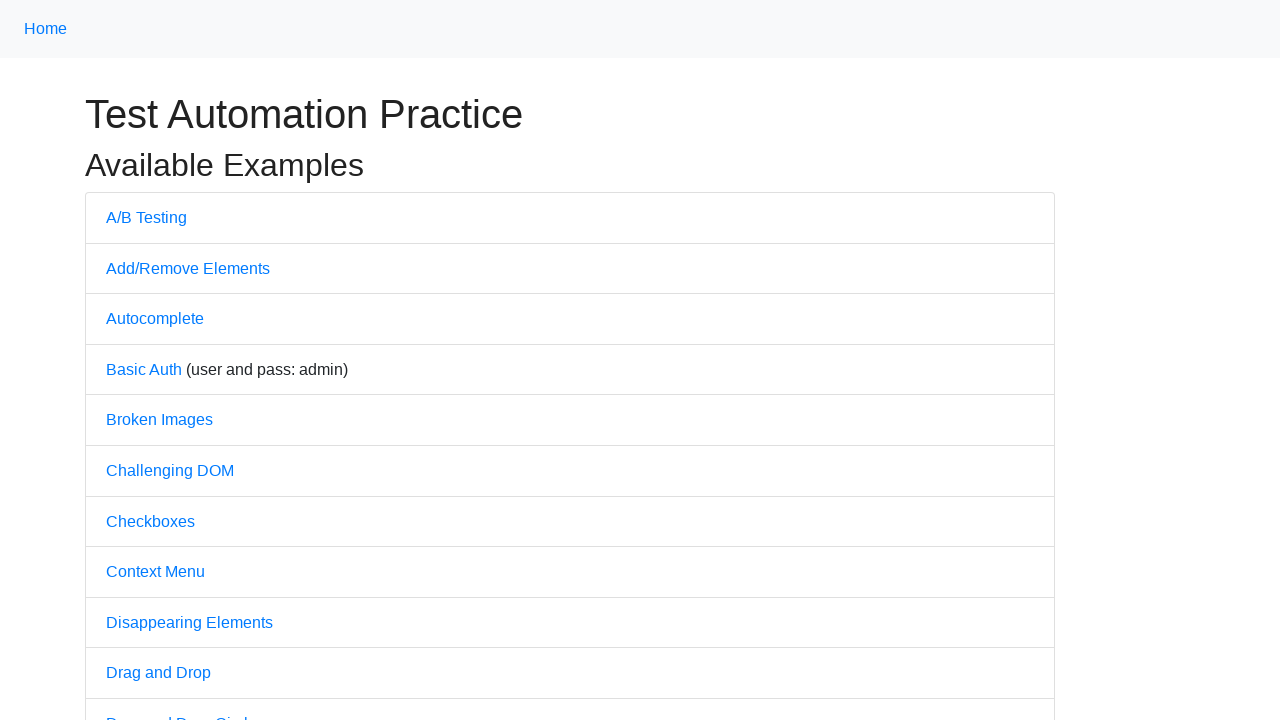

Clicked on 'Multiple Buttons' link at (163, 360) on text=Multiple Buttons
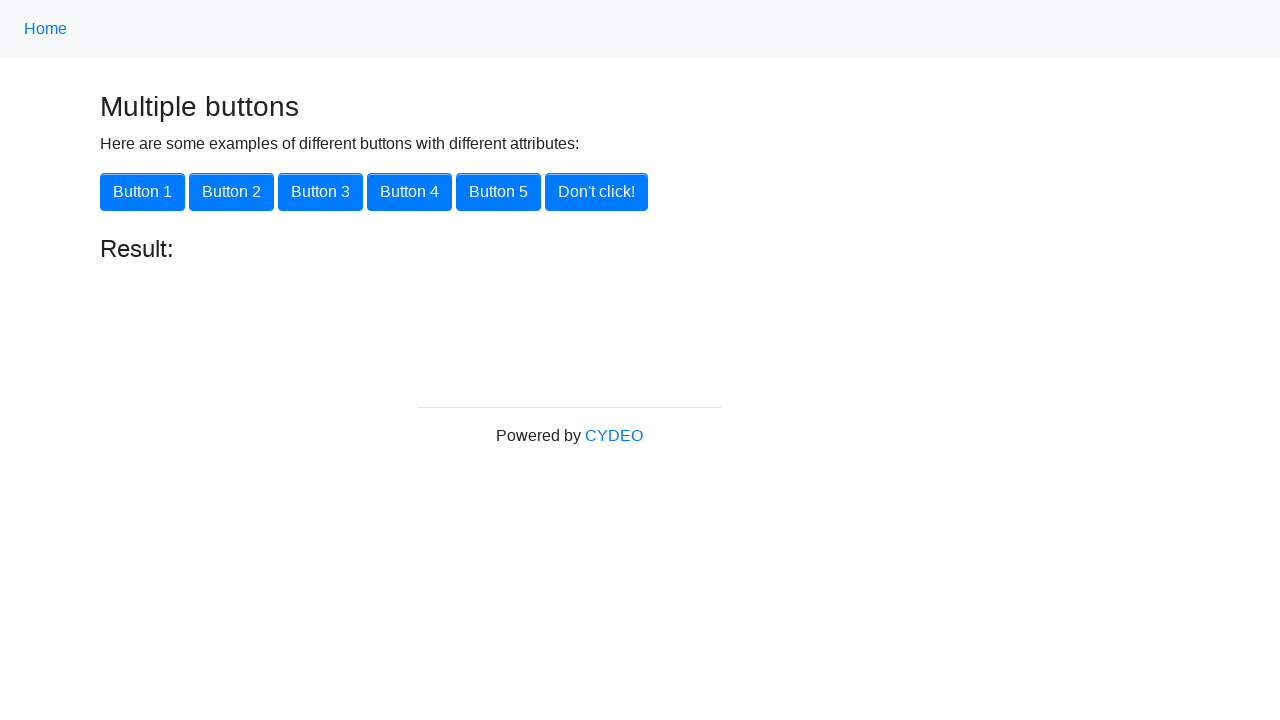

Verified page title is 'Multiple Buttons'
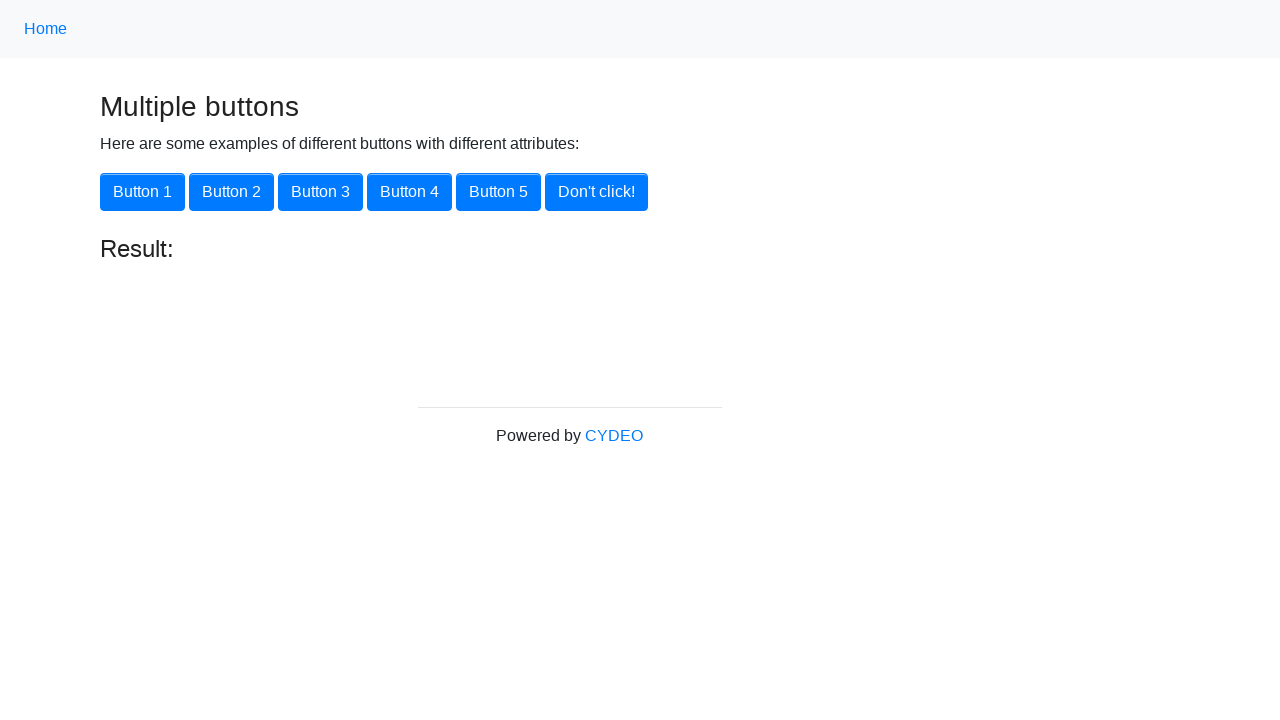

Navigated back to home page
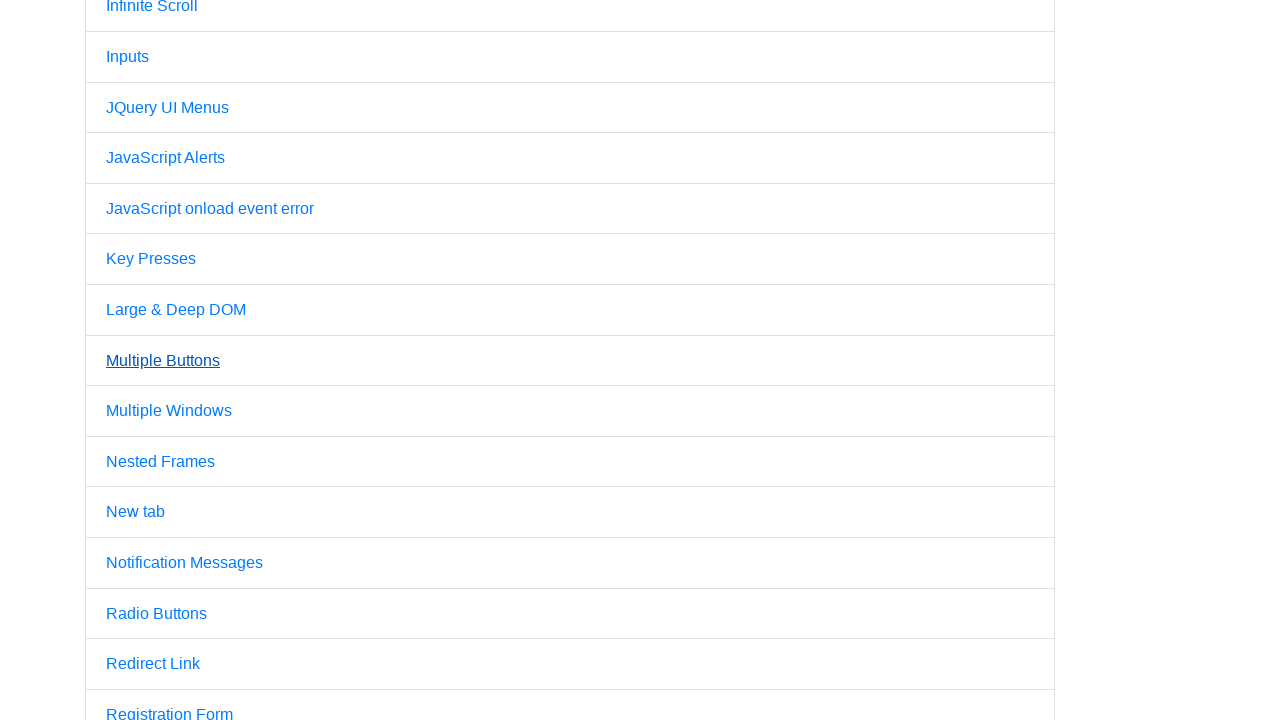

Verified page title is 'Practice'
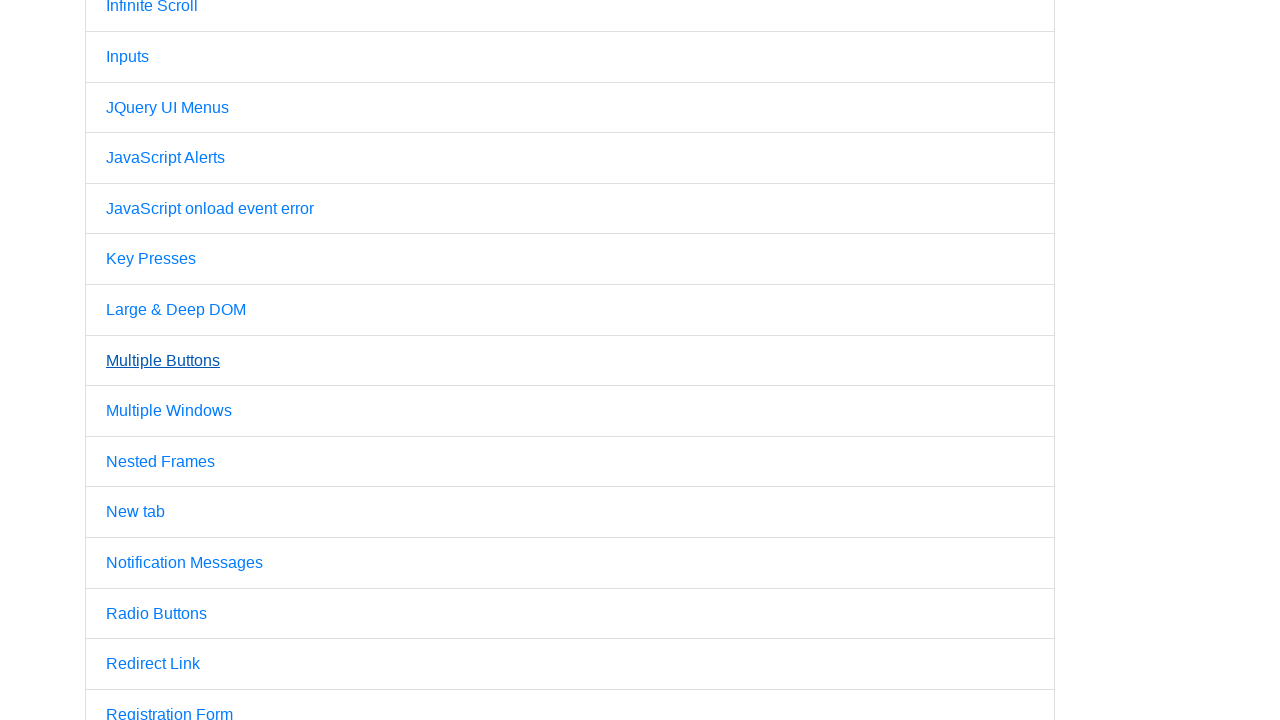

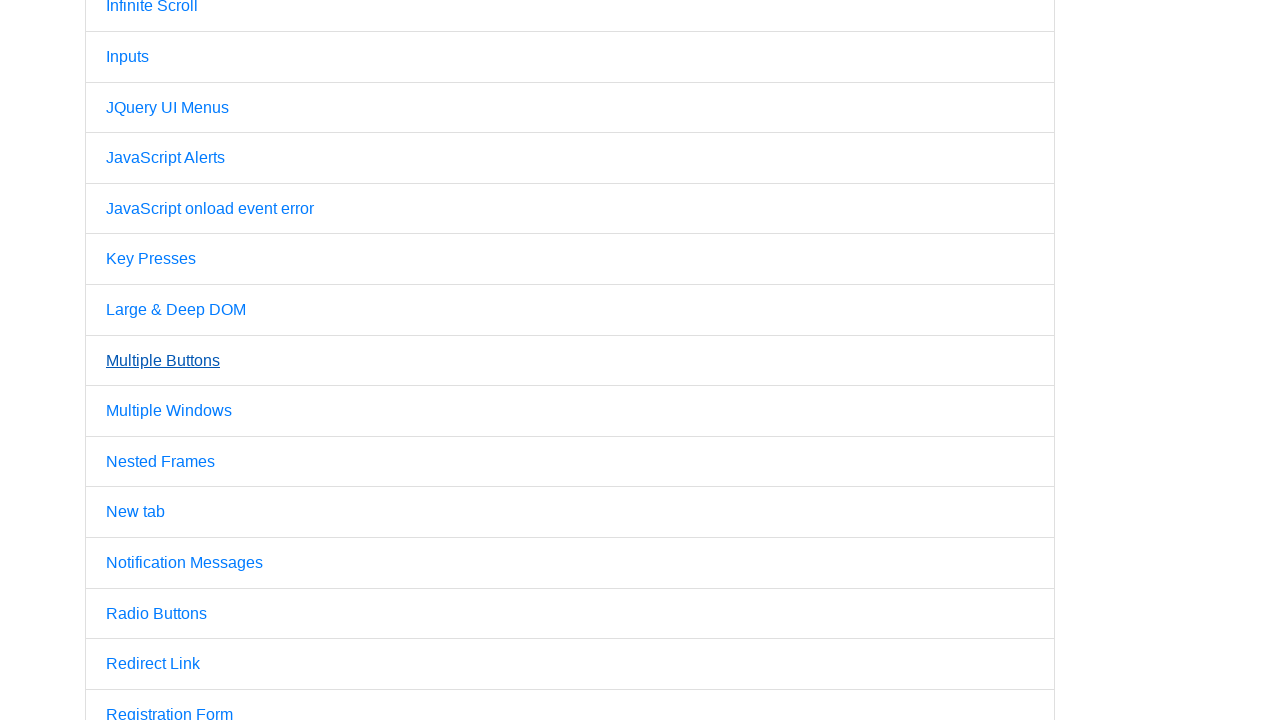